Tests a math quiz page by reading two numbers, calculating their sum, selecting the correct answer from a dropdown, and submitting the form

Starting URL: http://suninjuly.github.io/selects1.html

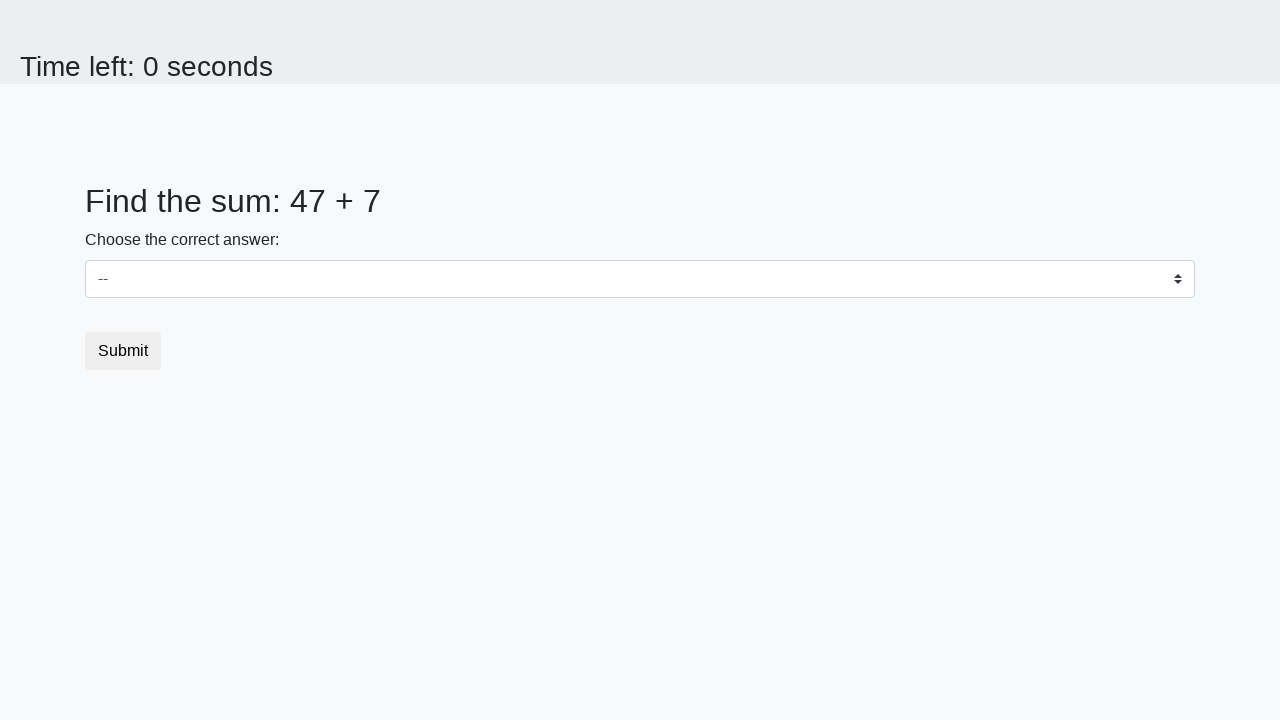

Retrieved first number from page element #num1
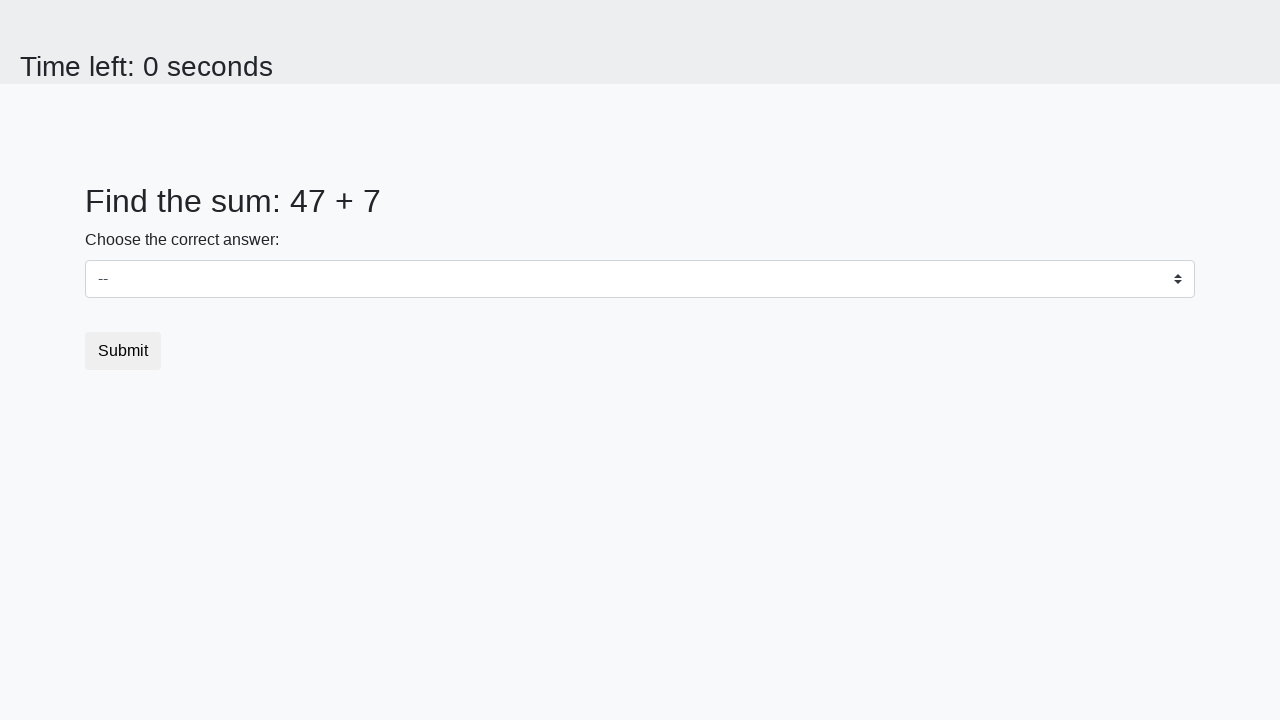

Retrieved second number from page element #num2
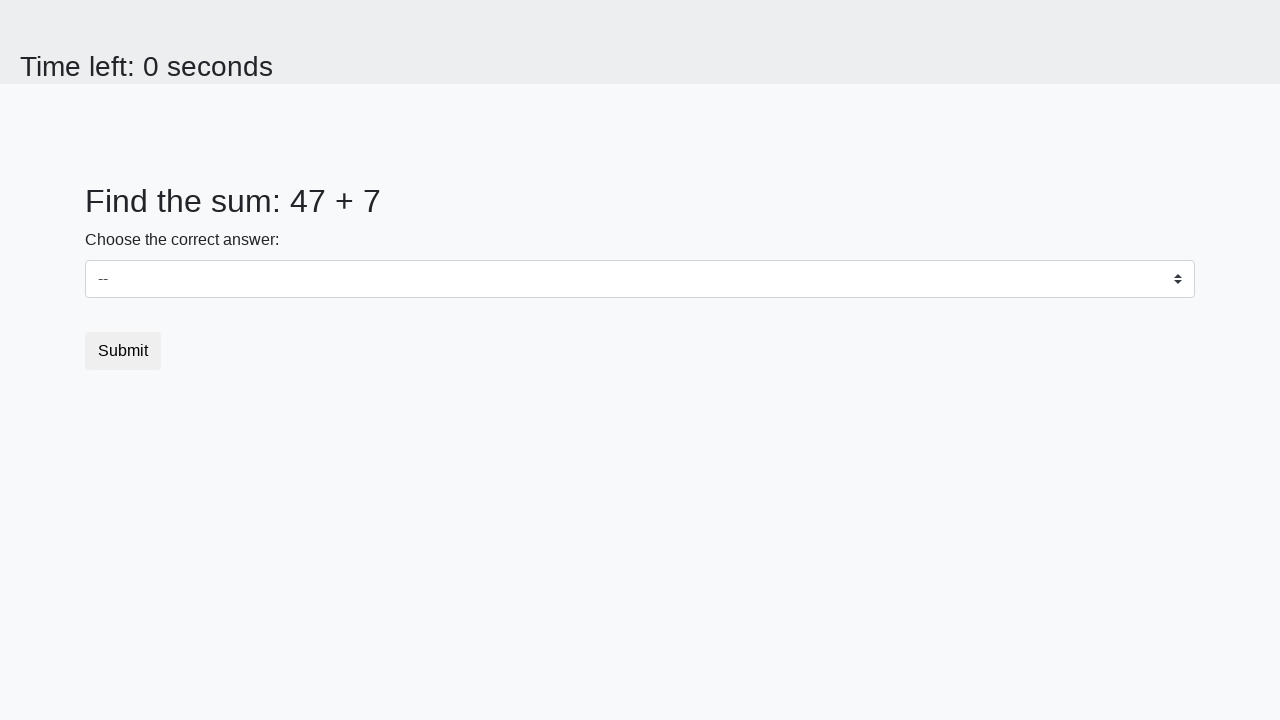

Calculated sum of 47 + 7 = 54
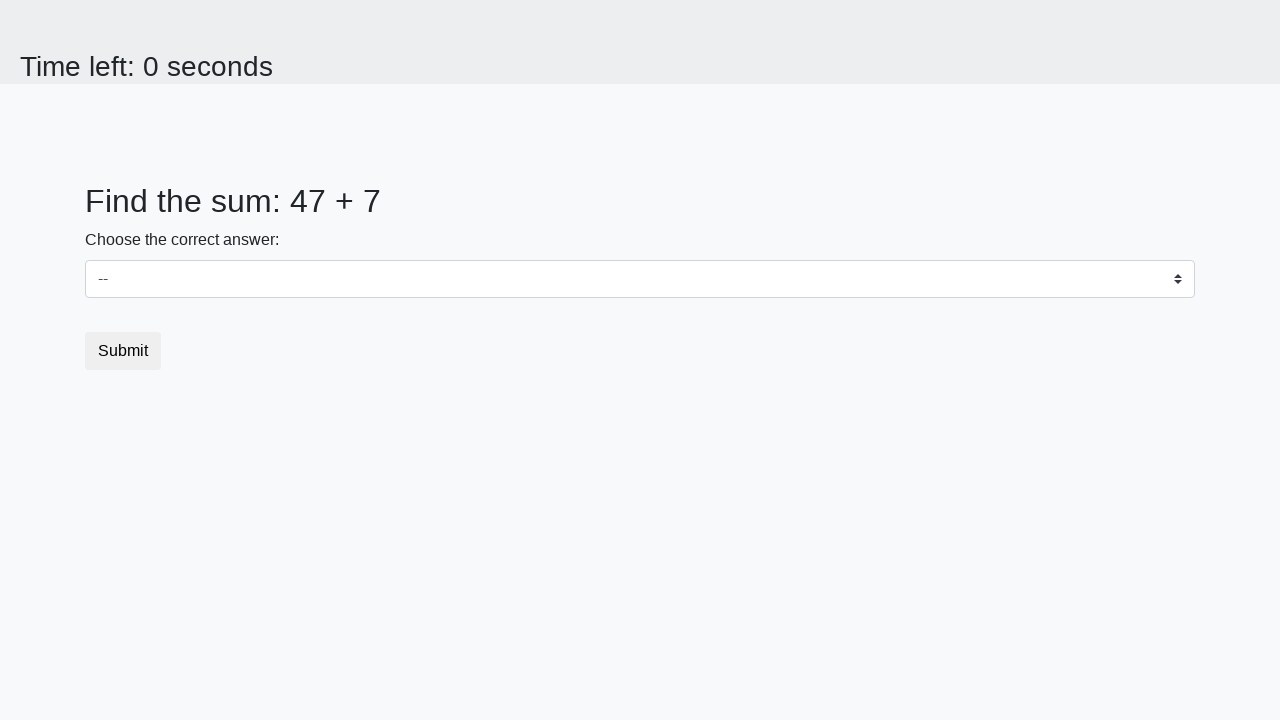

Clicked dropdown to open options at (640, 279) on select
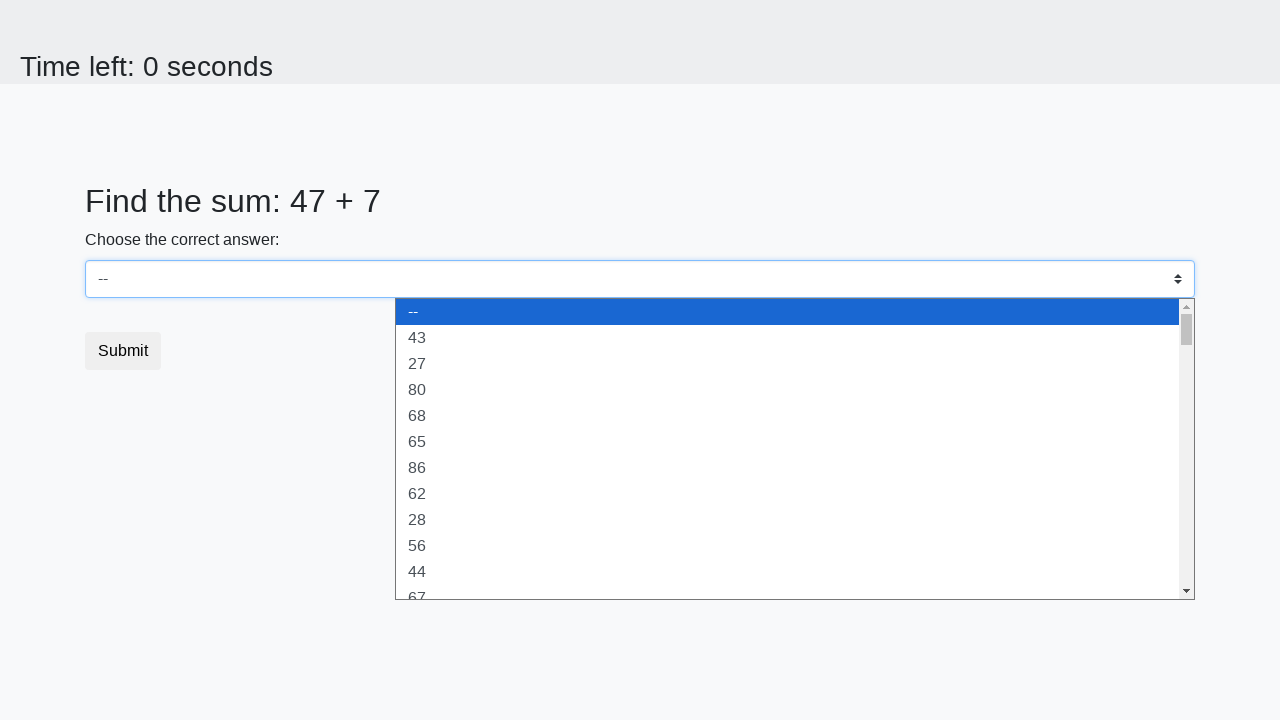

Selected dropdown option with value 54 on select
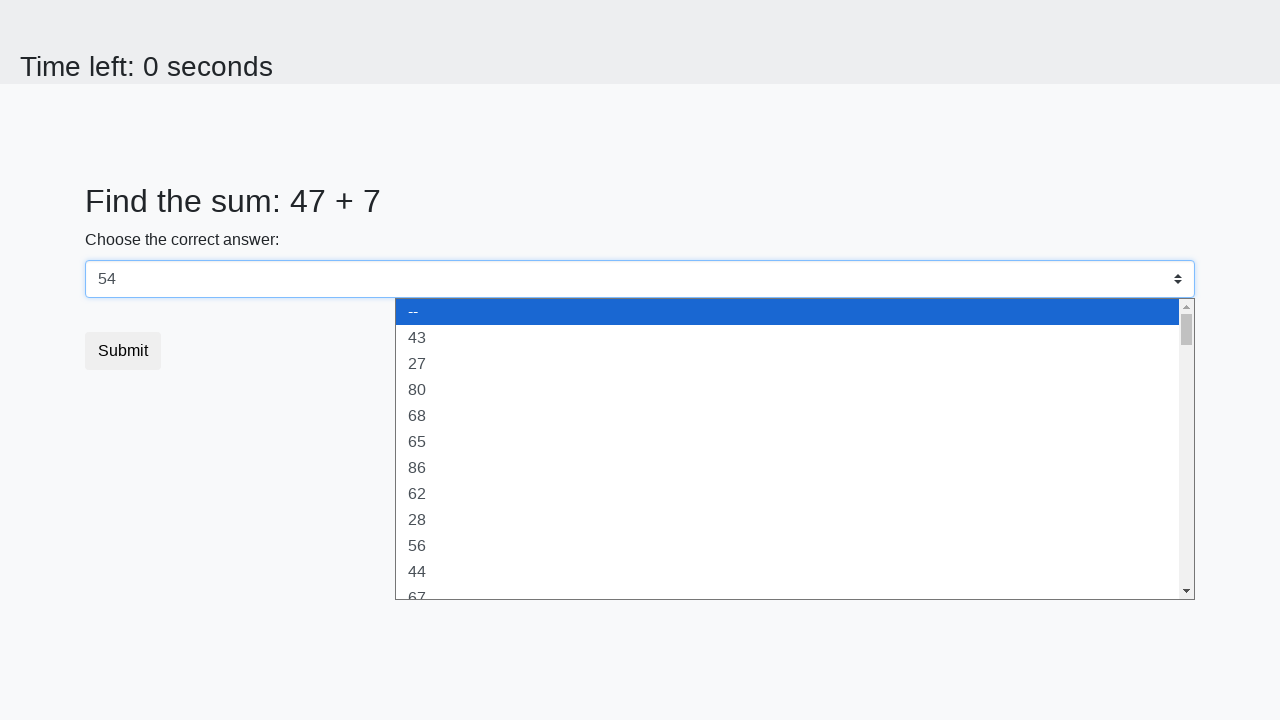

Clicked submit button to complete the form at (123, 351) on button
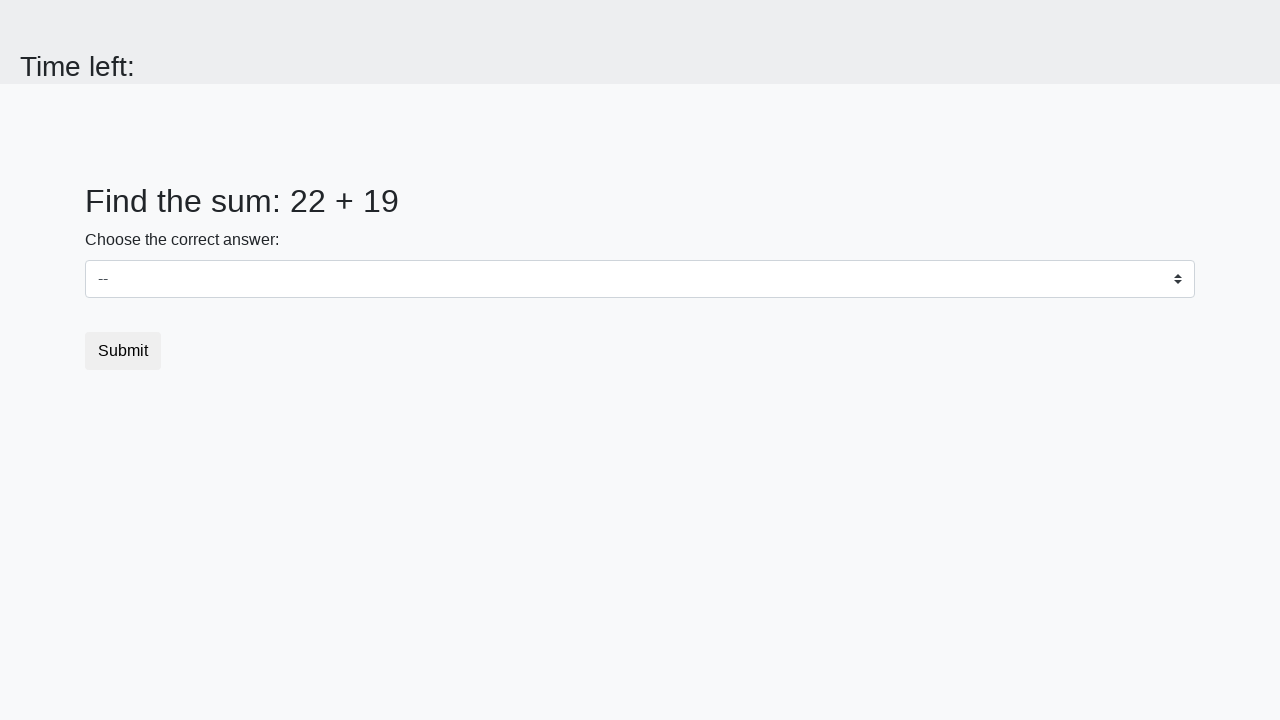

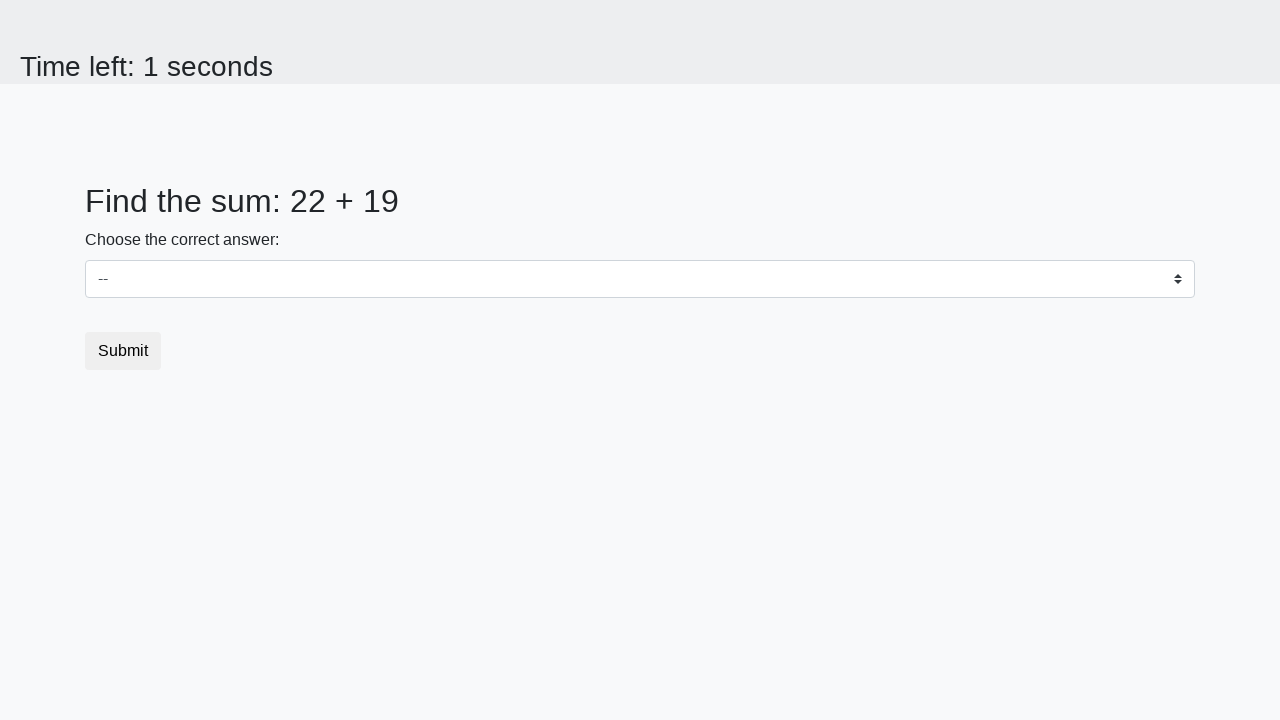